Tests checkbox functionality by first deselecting all selected checkboxes, then selecting all checkboxes on the page.

Starting URL: https://the-internet.herokuapp.com/checkboxes

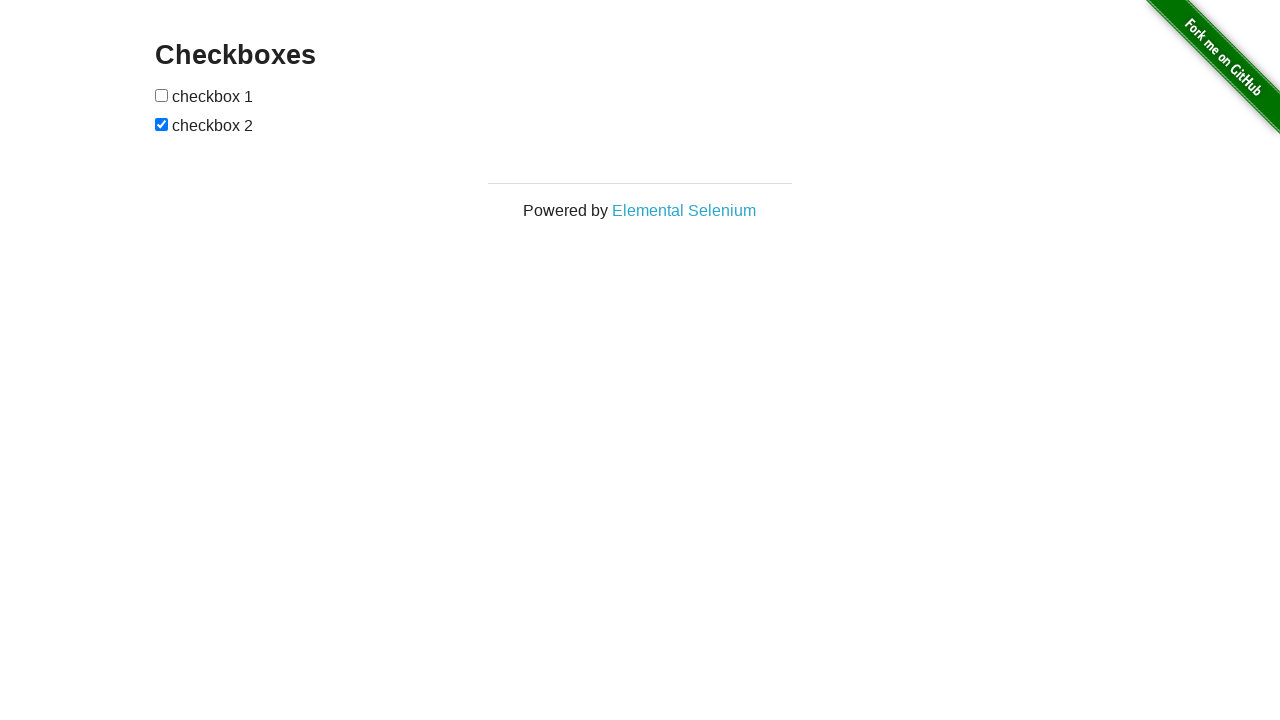

Checkbox form loaded
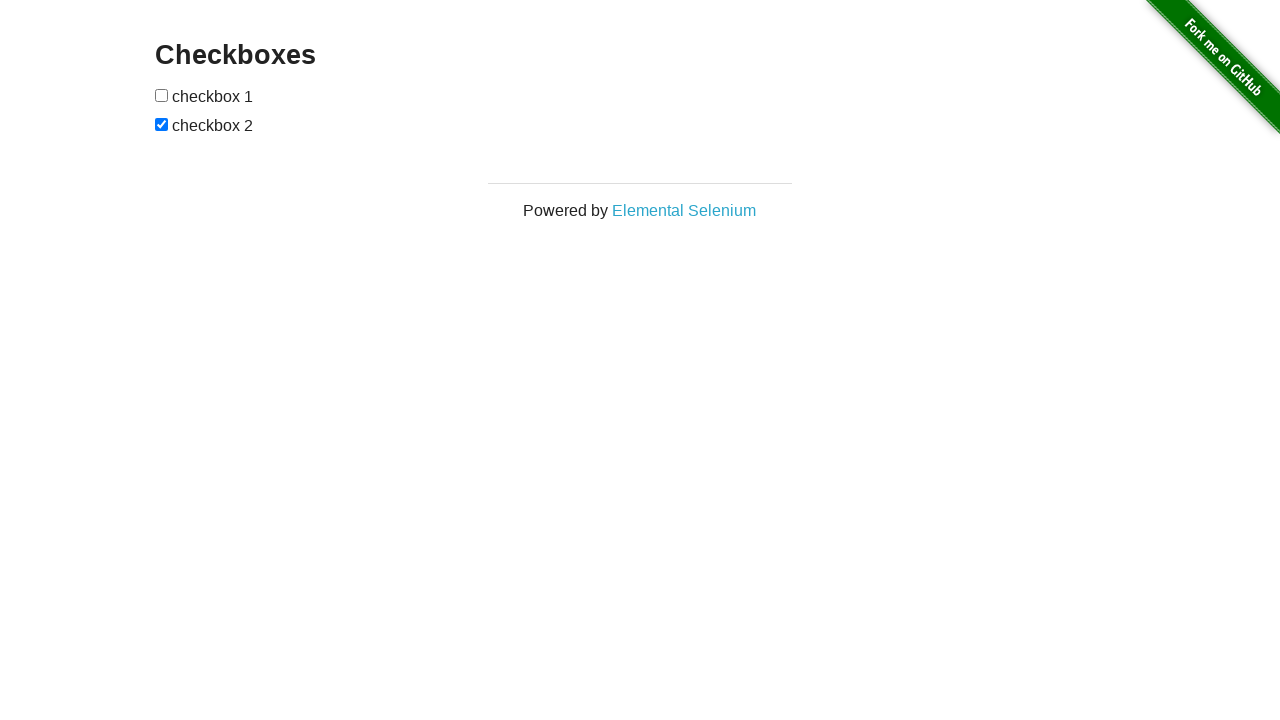

Located all checkboxes on the page
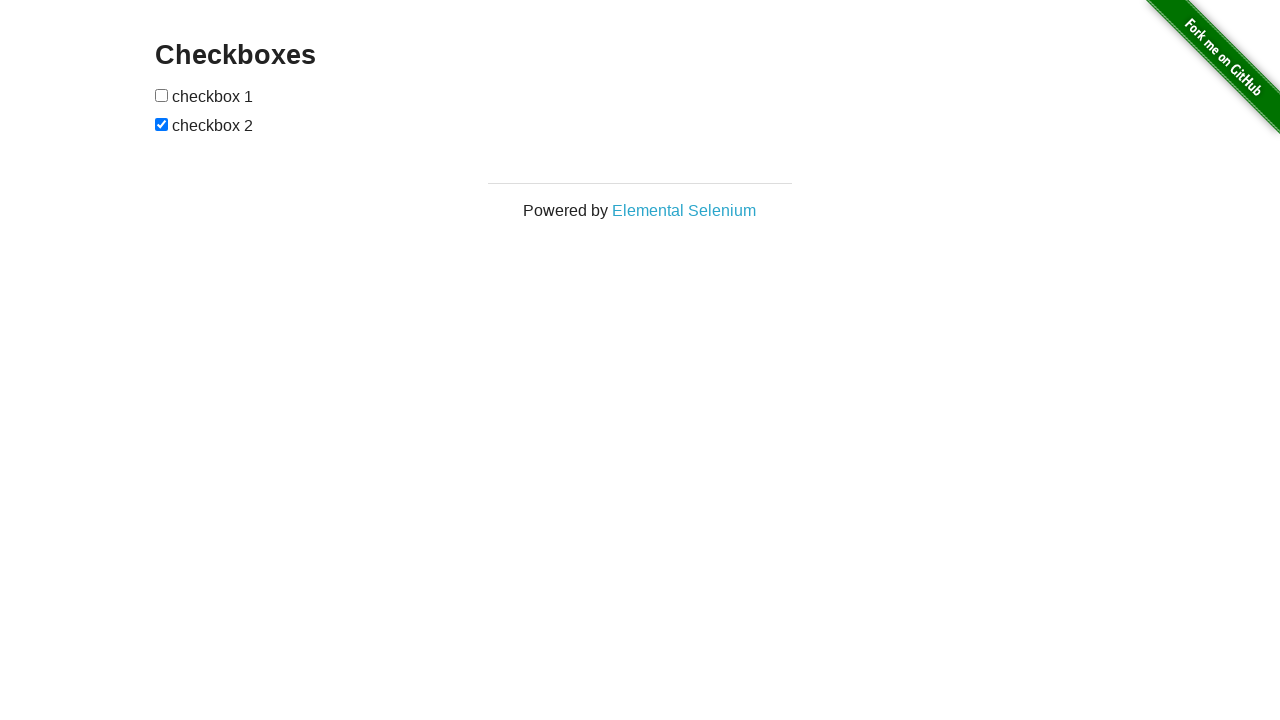

Found 2 checkboxes
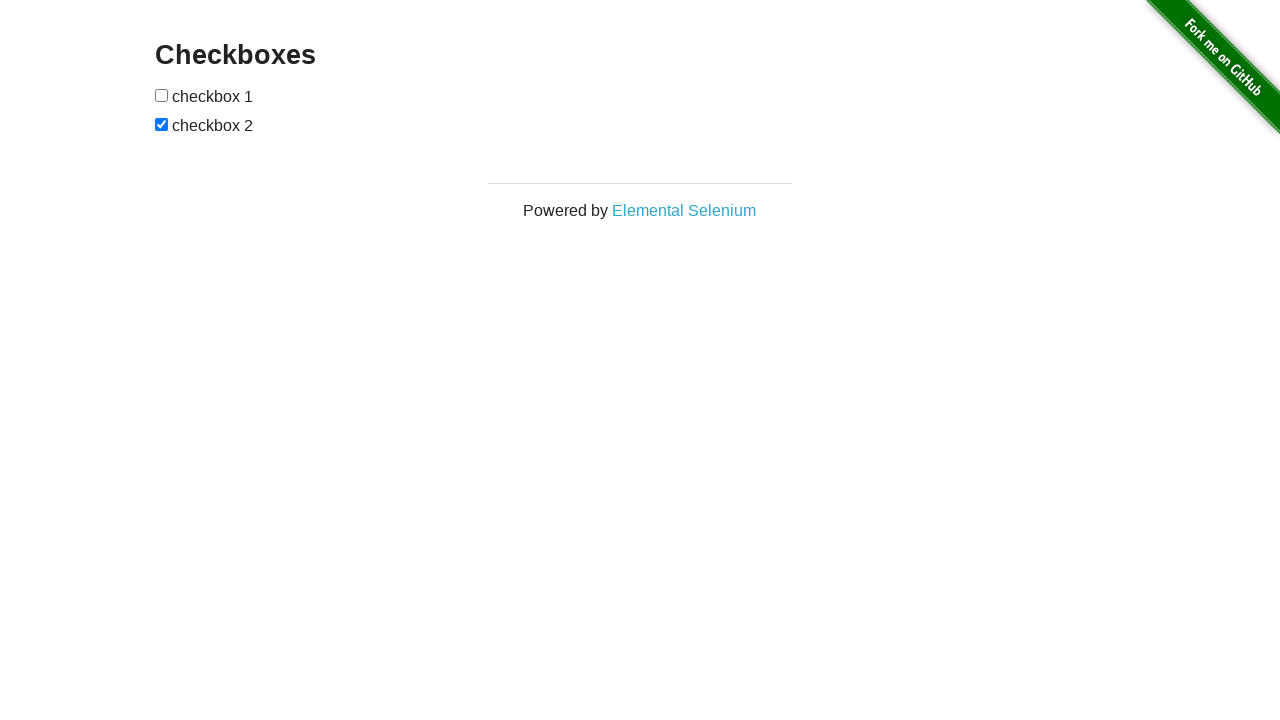

Deselected checkbox 2 at (162, 124) on xpath=//form[@id='checkboxes']//input[@type='checkbox'] >> nth=1
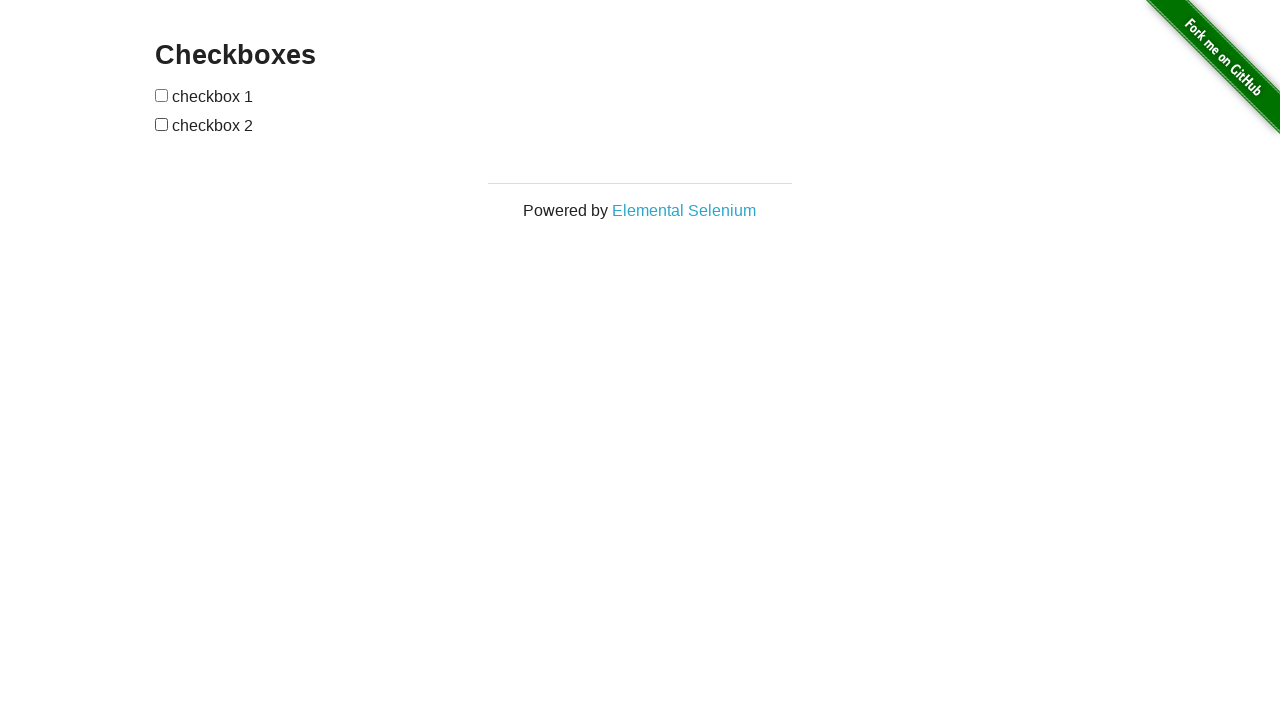

Selected checkbox 1 at (162, 95) on xpath=//form[@id='checkboxes']//input[@type='checkbox'] >> nth=0
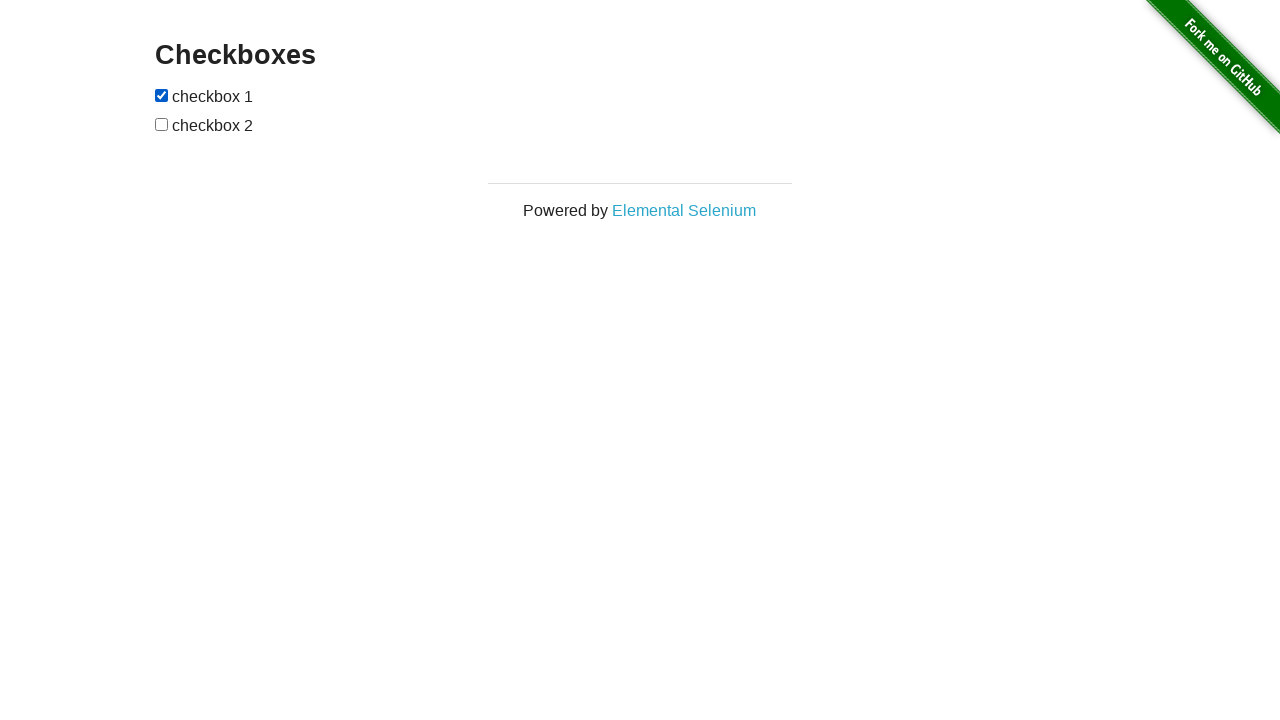

Selected checkbox 2 at (162, 124) on xpath=//form[@id='checkboxes']//input[@type='checkbox'] >> nth=1
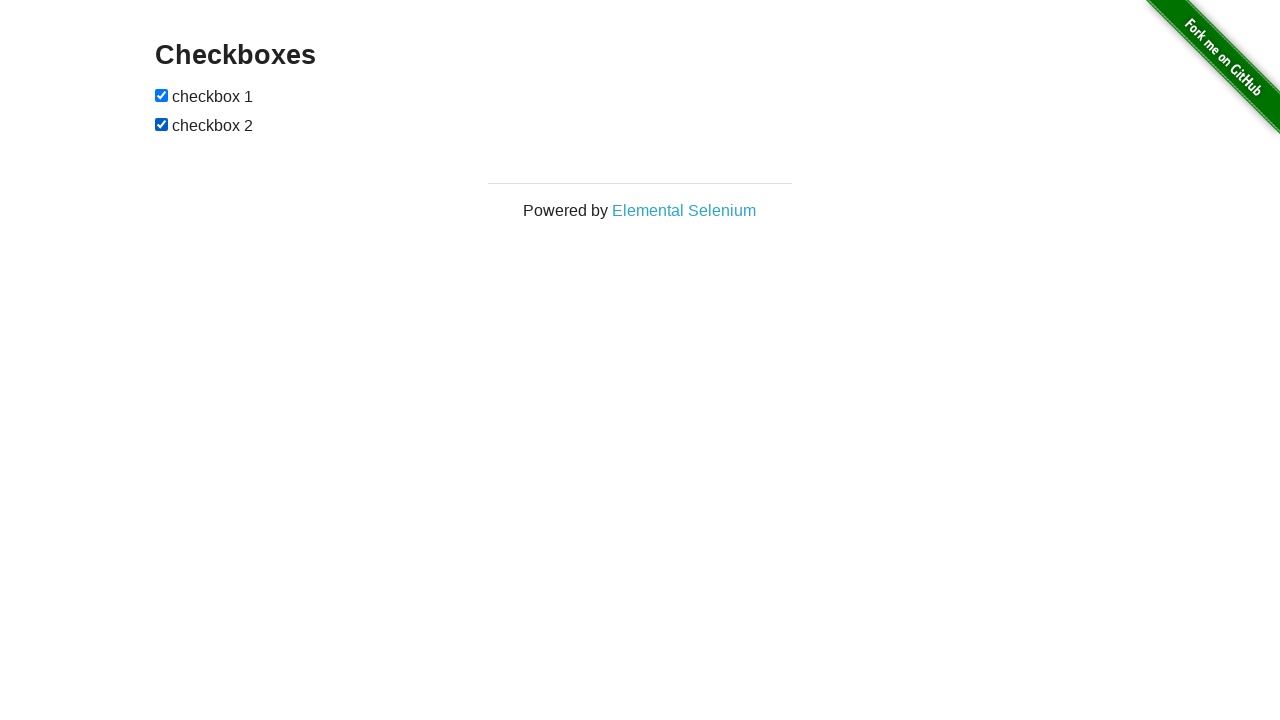

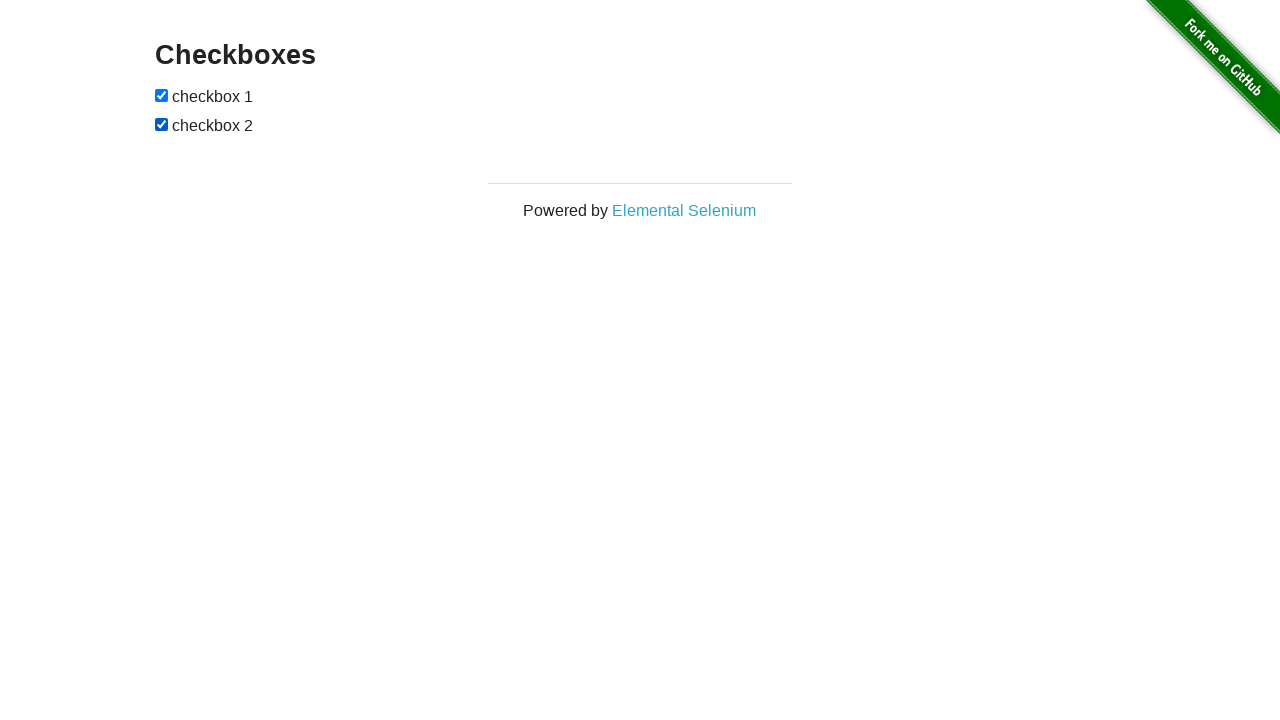